Tests the search functionality on a Brazilian auto parts website by searching for "Óleo do motor" (motor oil) and verifying that search results are displayed

Starting URL: https://jocar.com.br

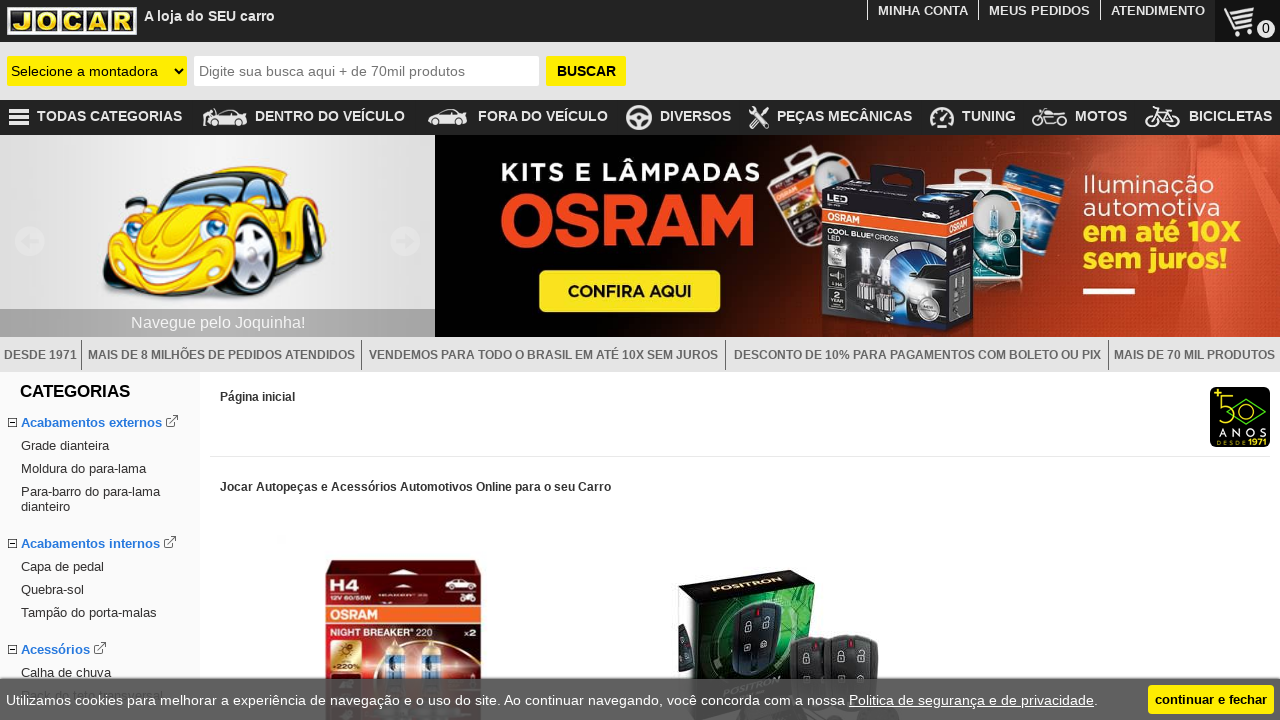

Filled search box with 'Óleo do motor' (motor oil) on #ctl00_ctl00_mstContentMain_mstCabecalho_CabBusca1_txtDescricao
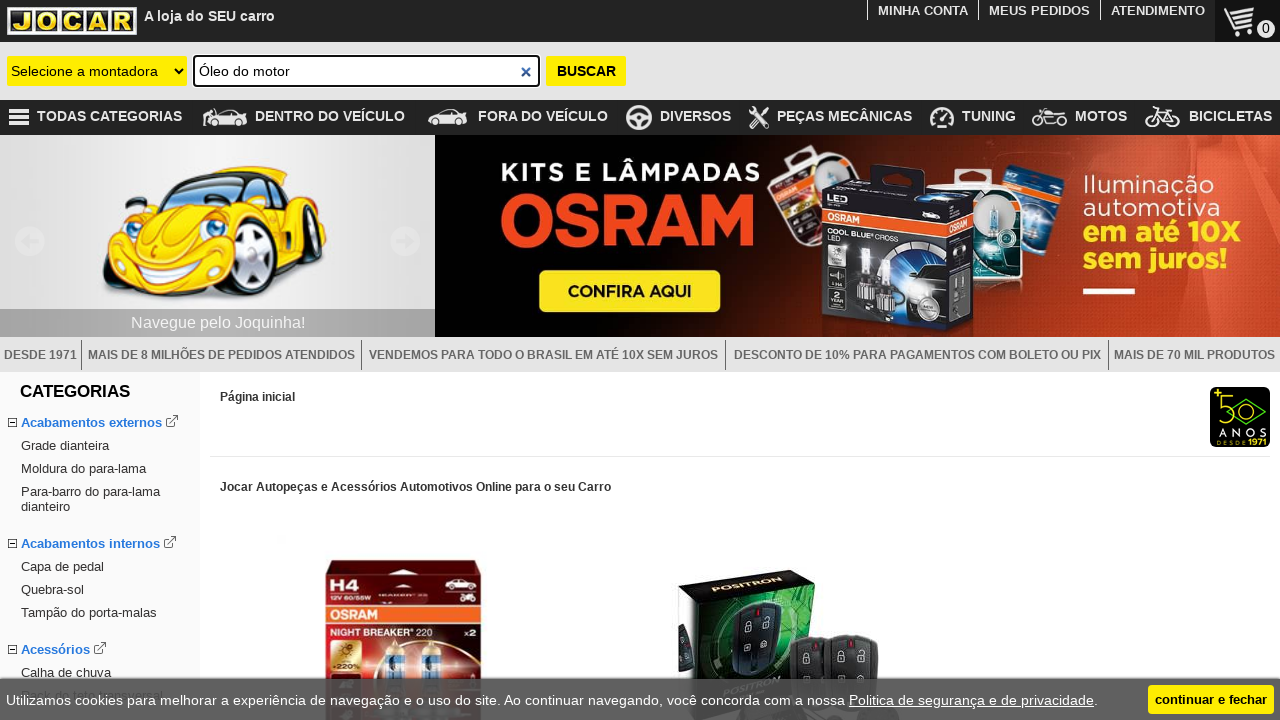

Clicked search button to search for motor oil at (586, 71) on #btnBuscarCabBusca
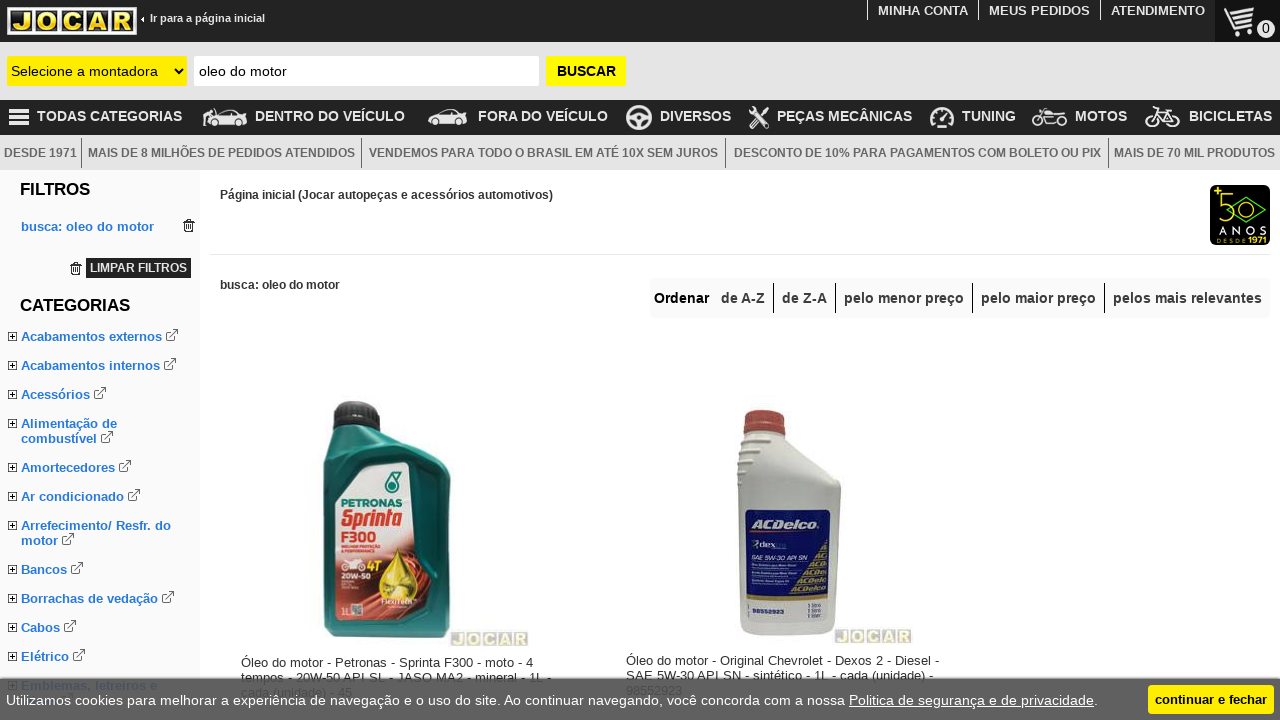

Search results loaded successfully with product names displayed
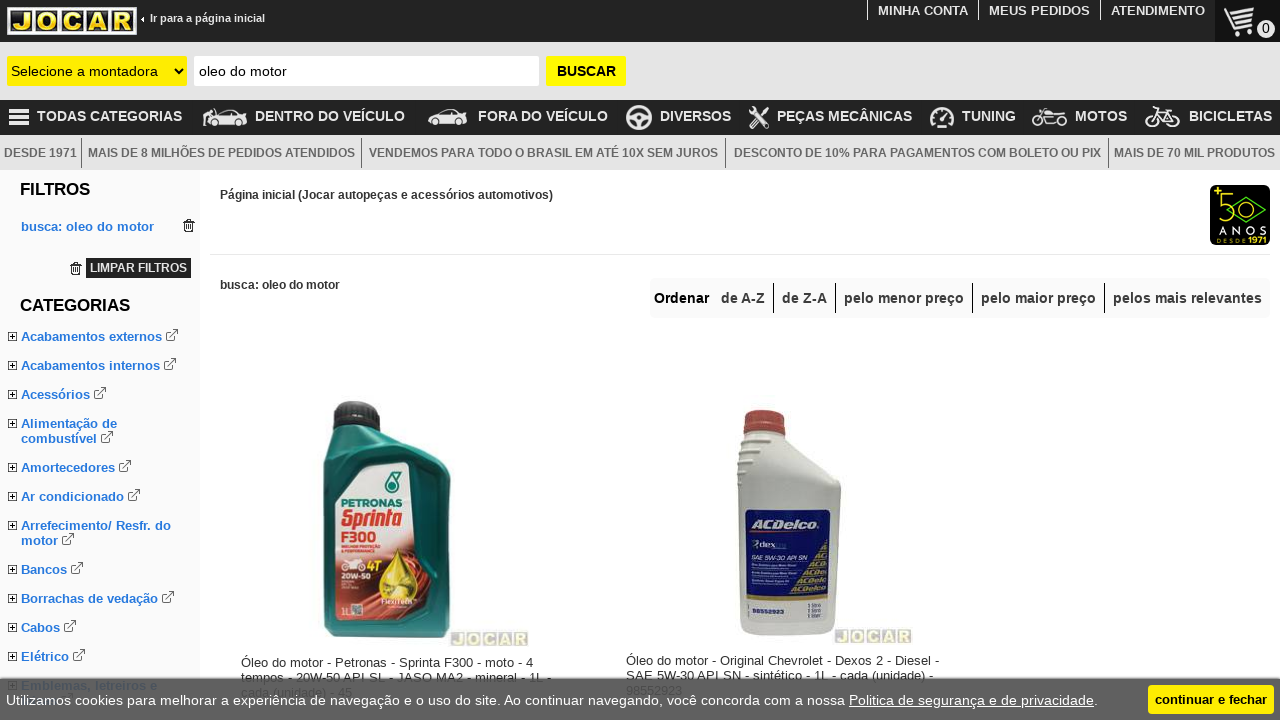

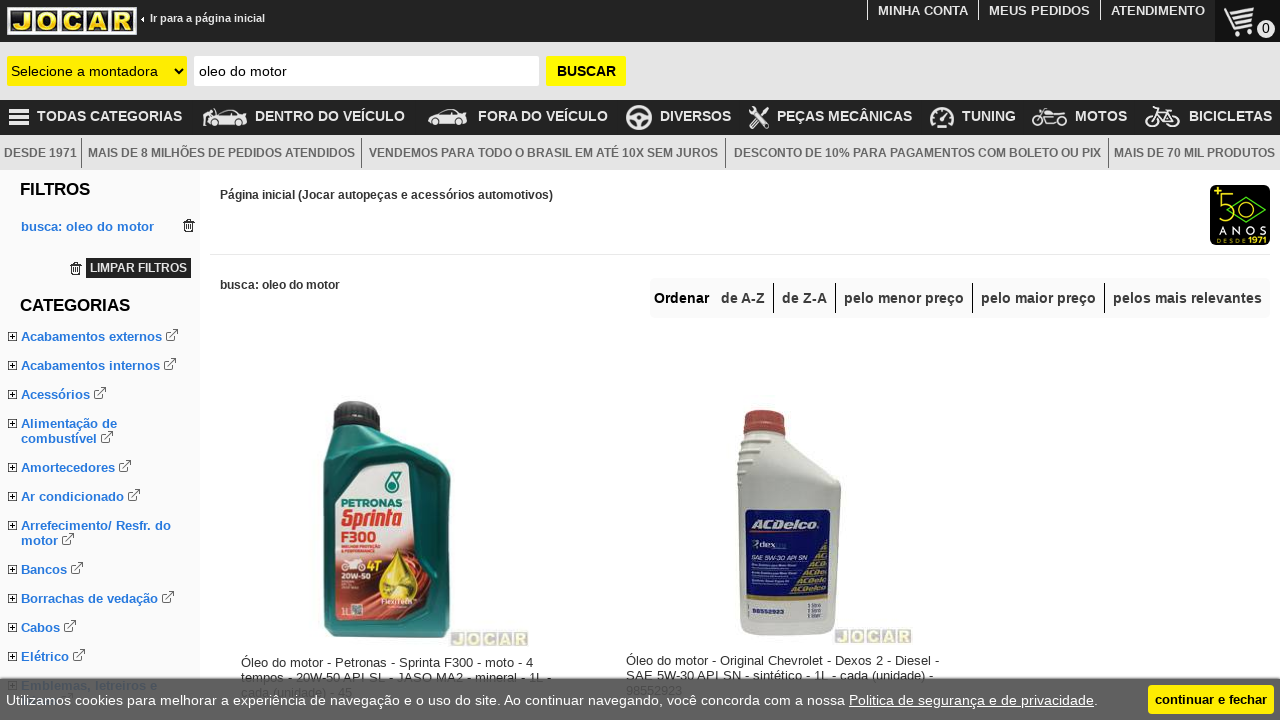